Alternative drag and drop test using mouse actions (incomplete in original)

Starting URL: https://the-internet.herokuapp.com/drag_and_drop

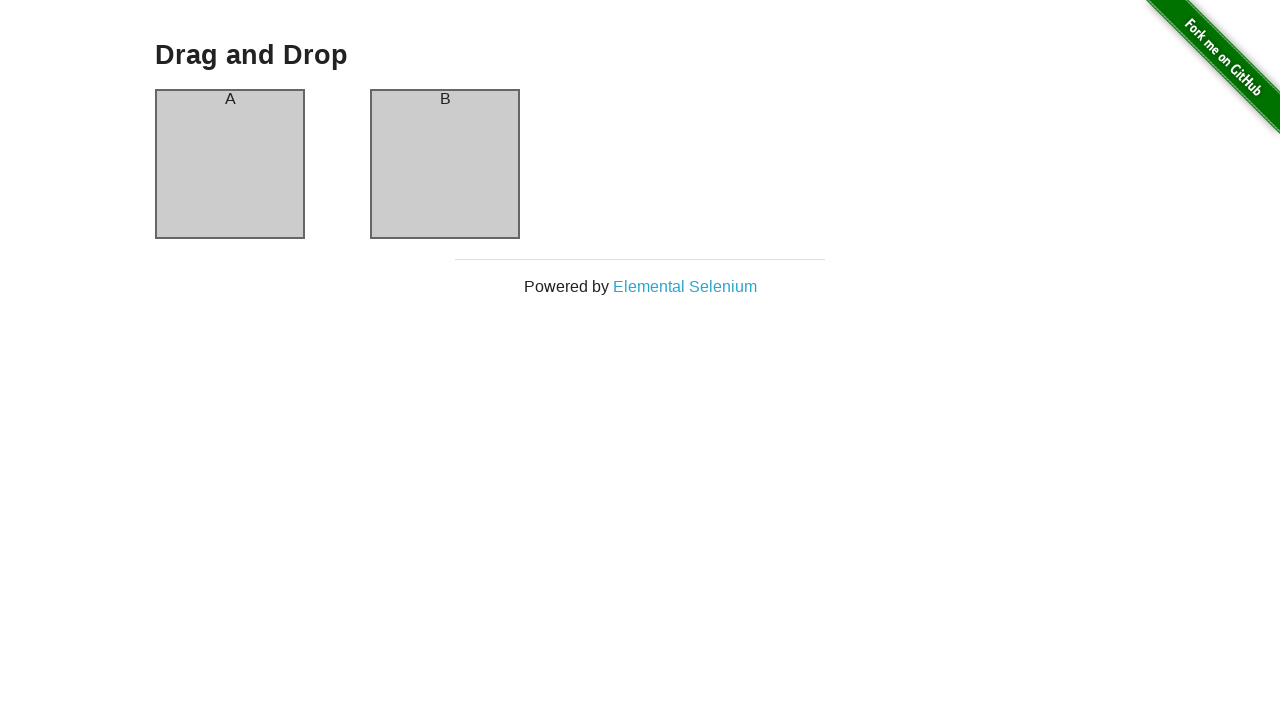

Verified column-a contains 'A'
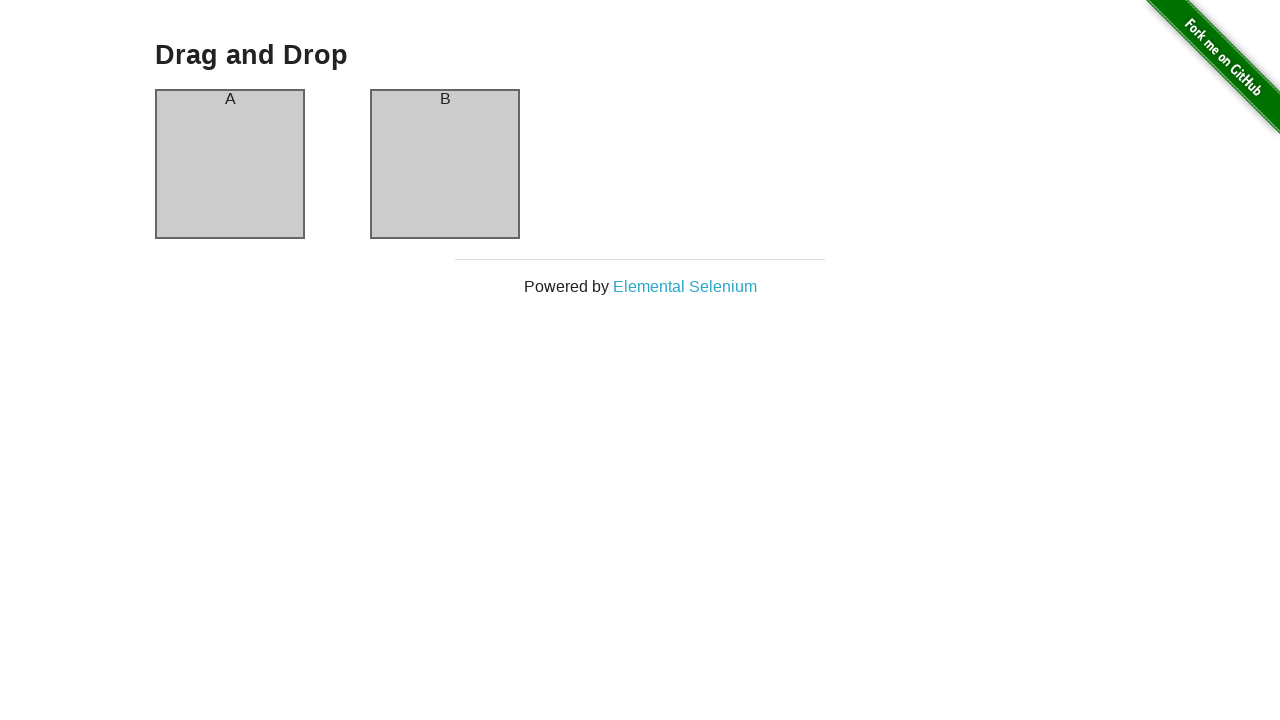

Verified column-b contains 'B'
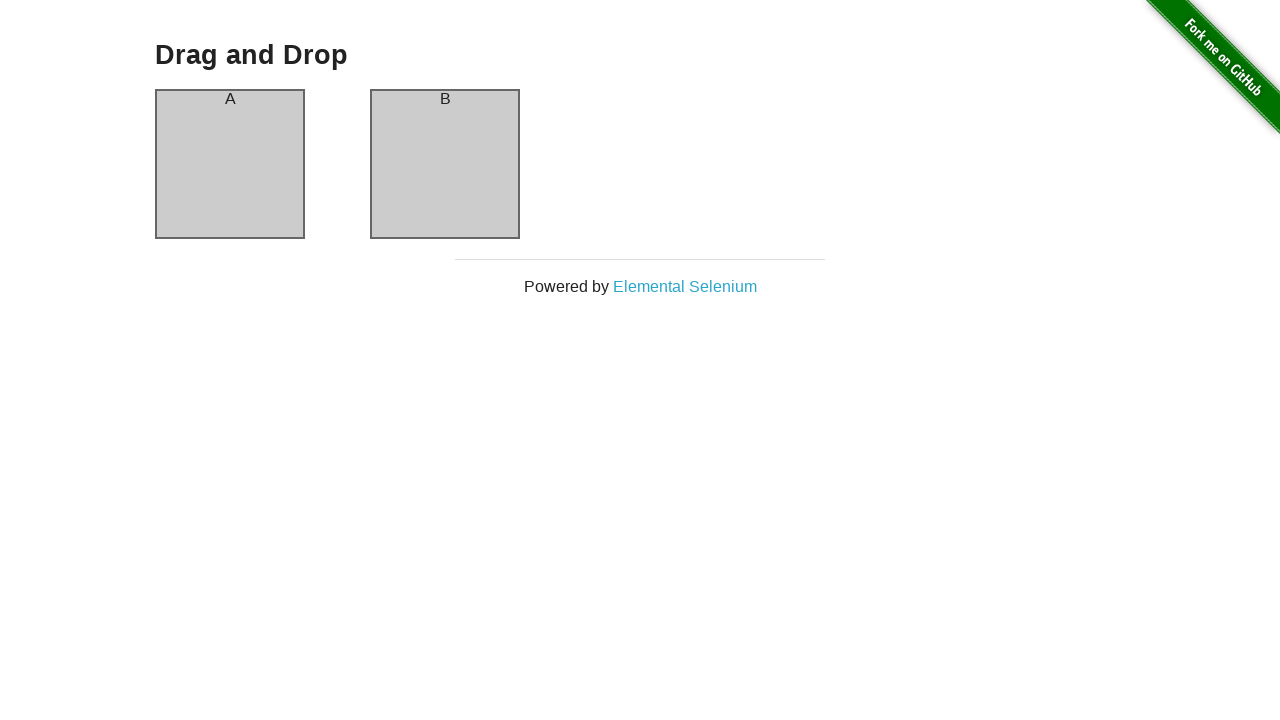

Located source element (column-a)
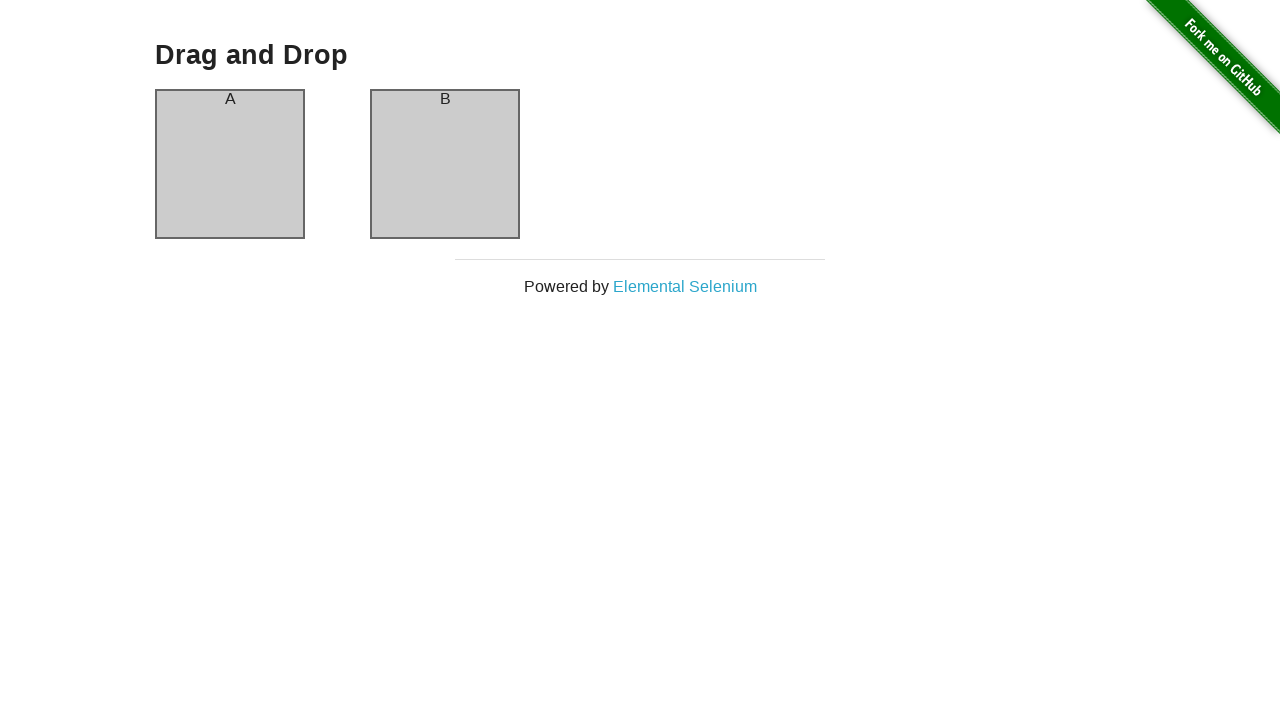

Located target element (column-b)
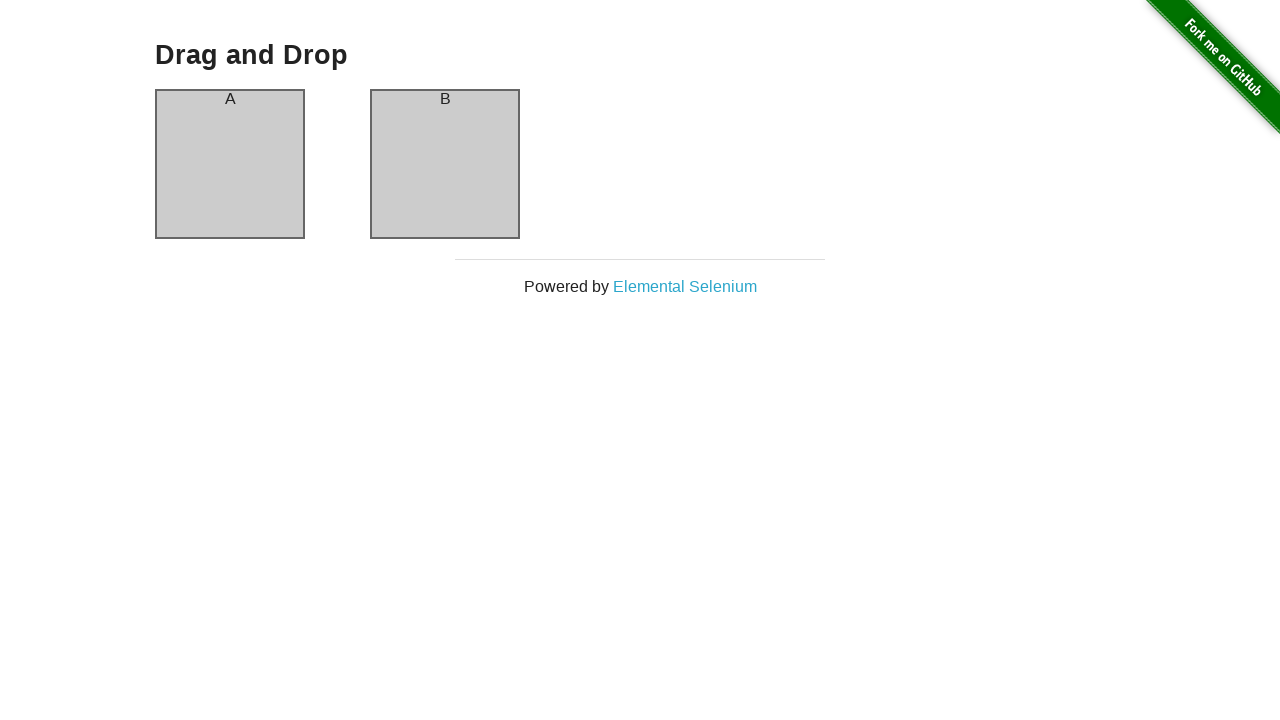

Hovered over source element (column-a) at (230, 164) on #column-a
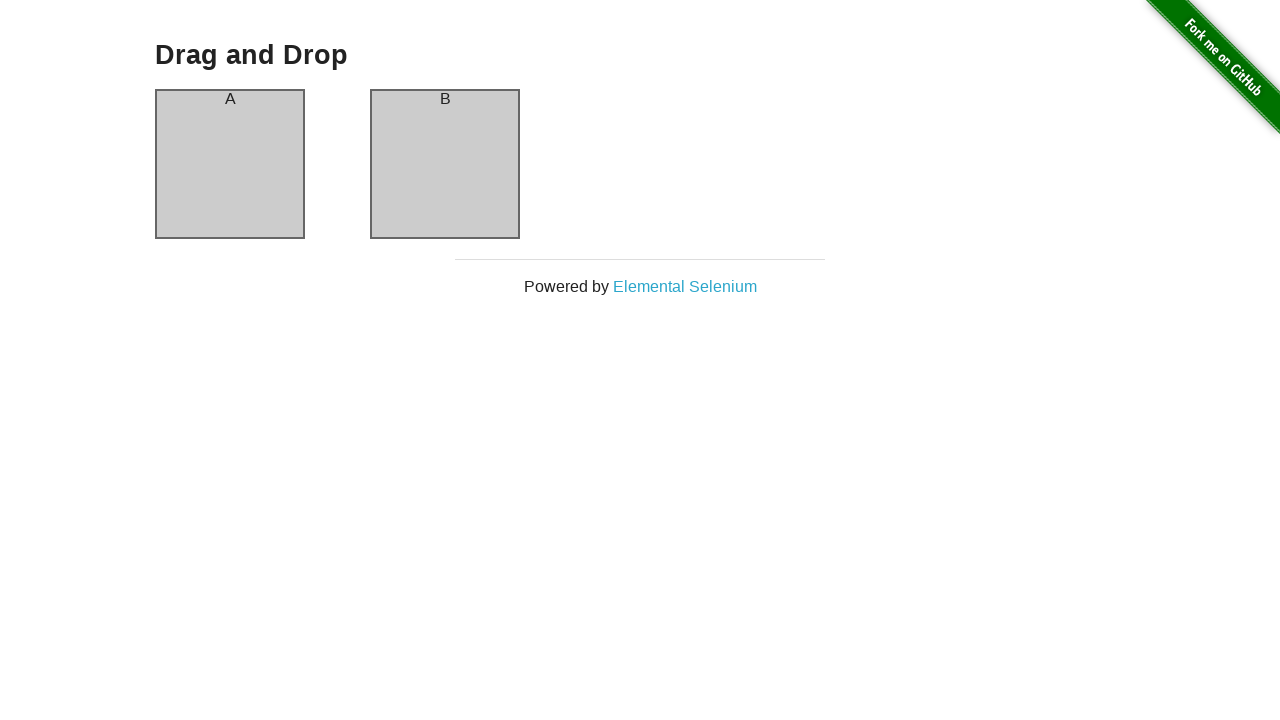

Pressed mouse button down on source element at (230, 164)
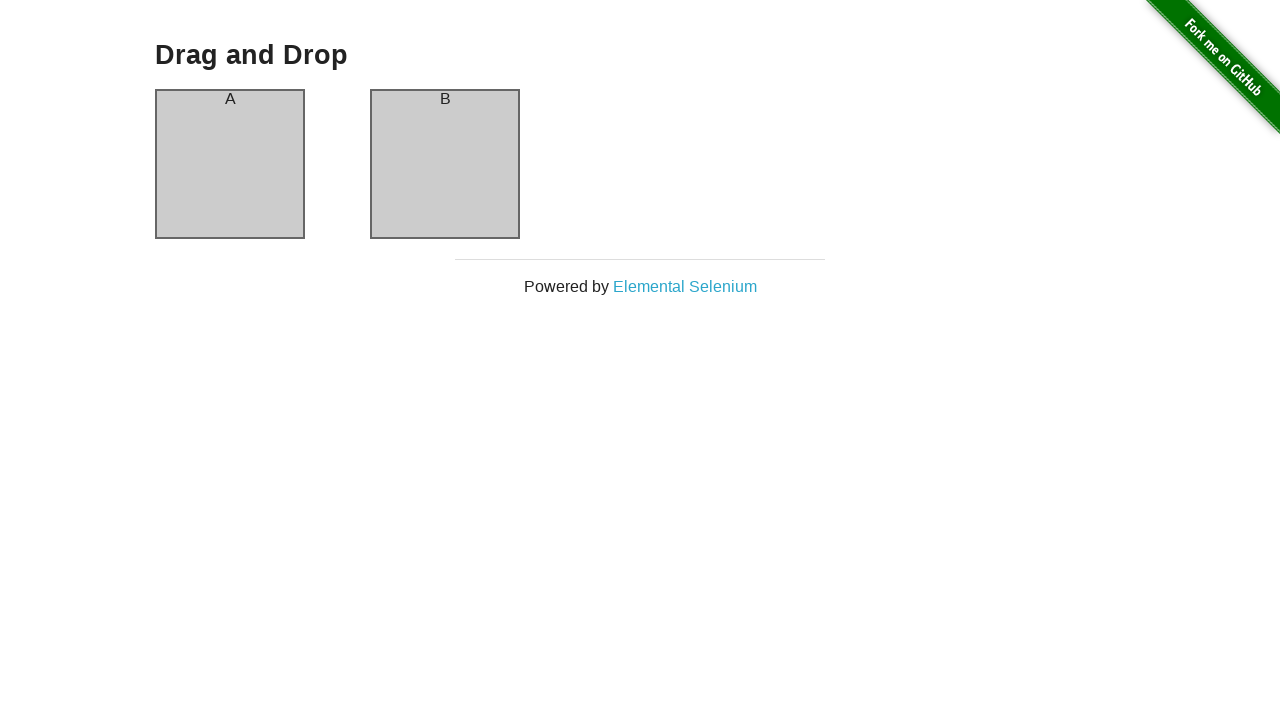

Hovered over target element (column-b) at (445, 164) on #column-b
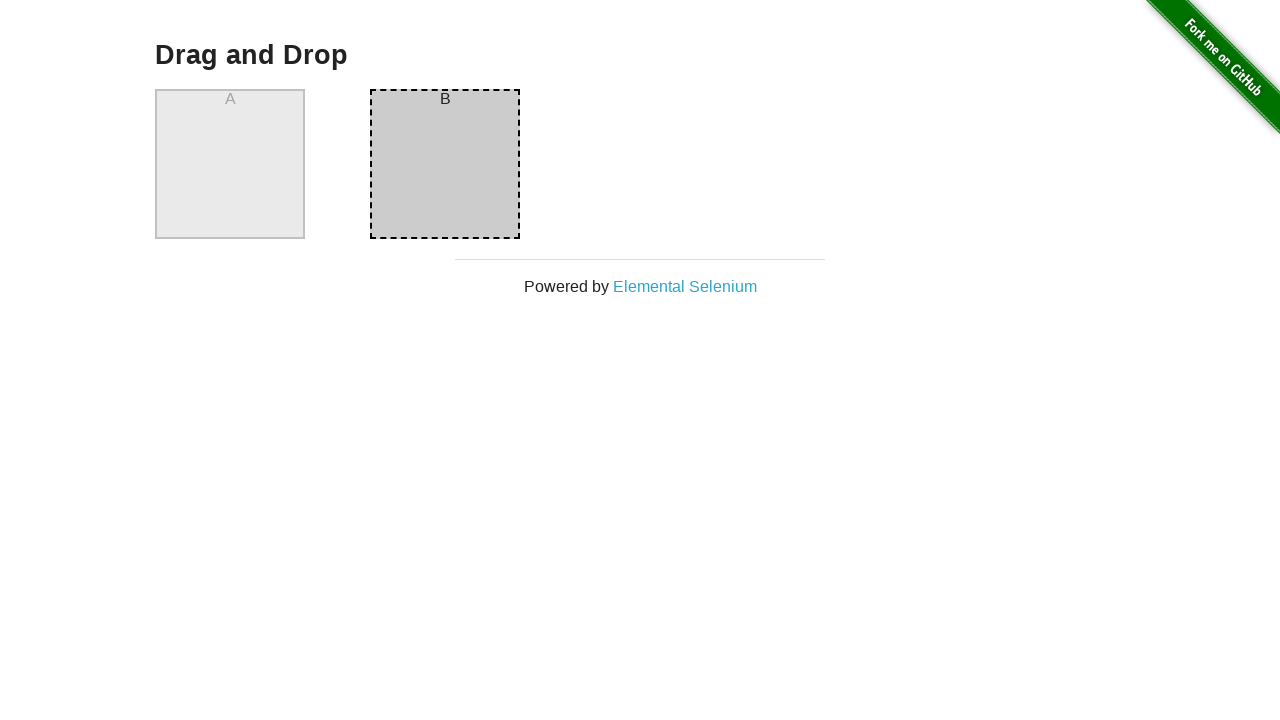

Released mouse button on target element to complete drag and drop at (445, 164)
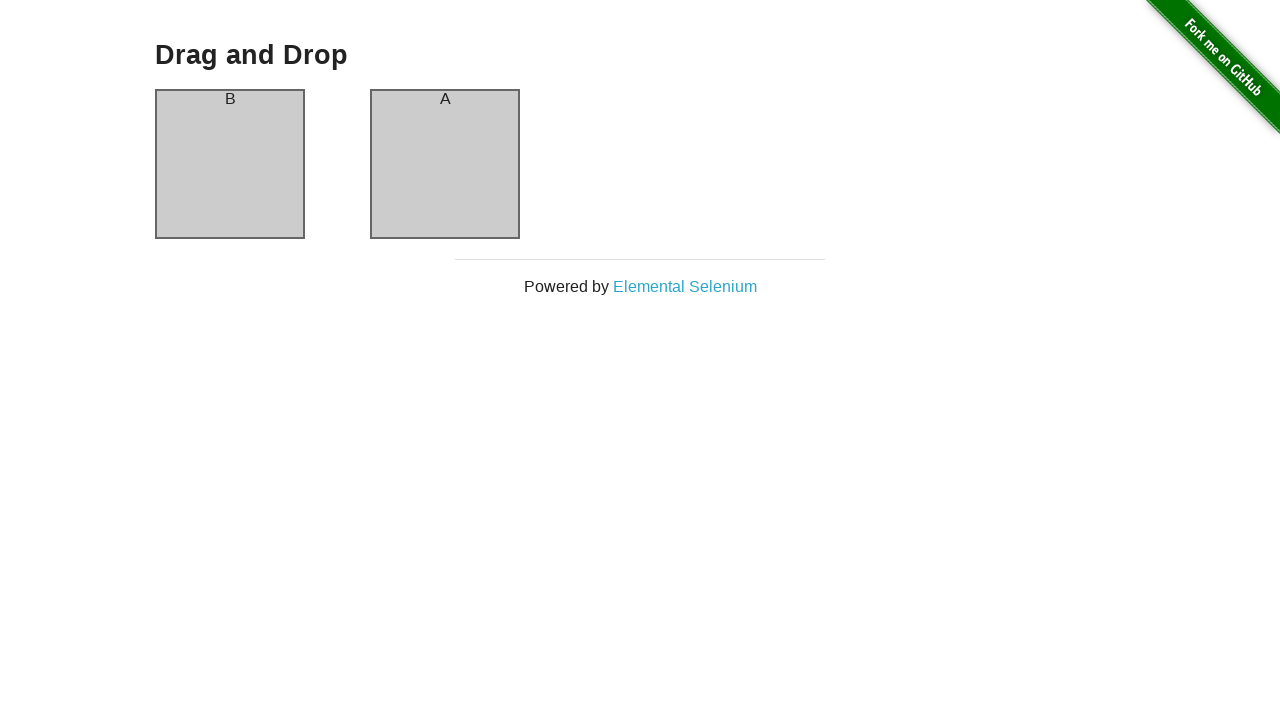

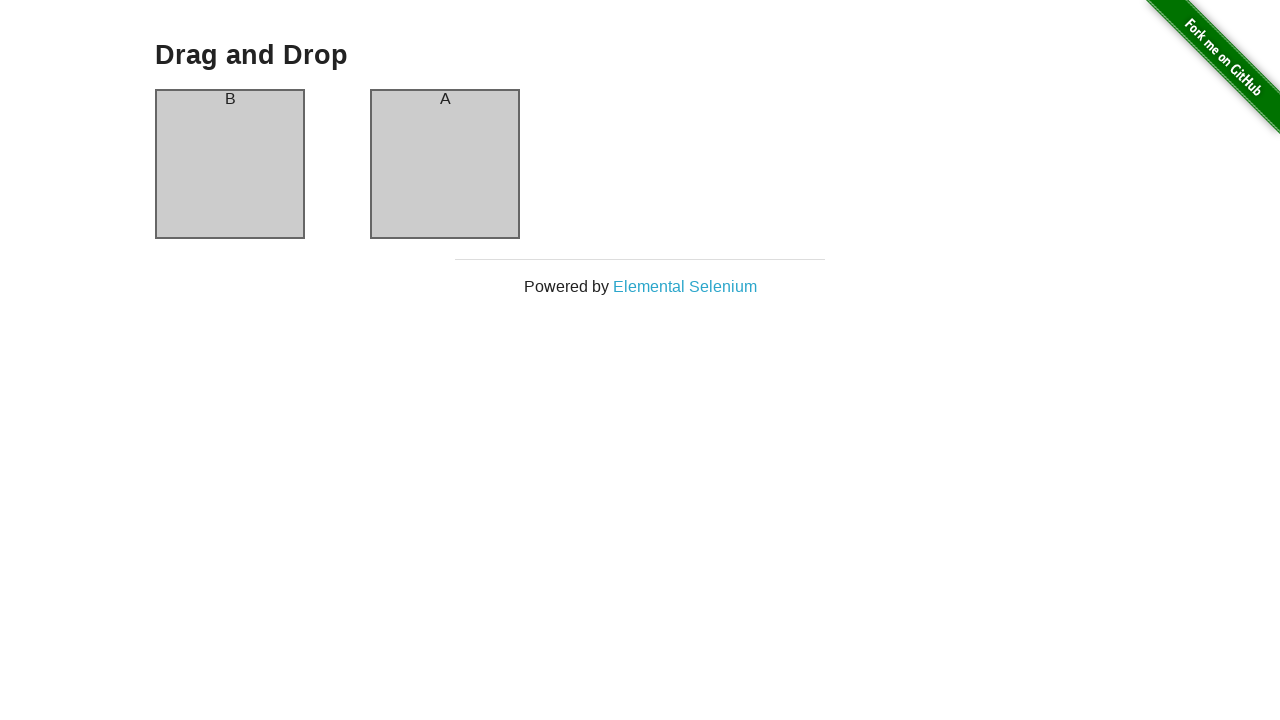